Tests the W3Schools search functionality by filling the search input with "Python" and pressing Enter

Starting URL: https://www.w3schools.com/

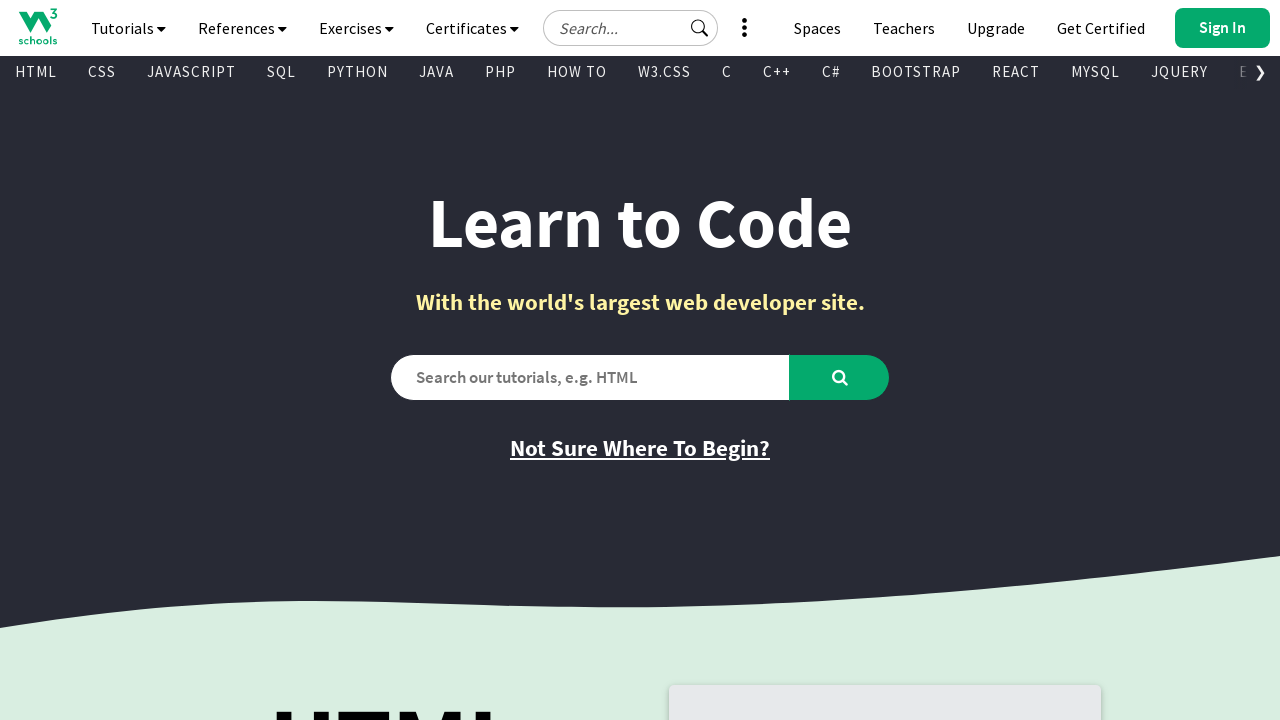

Filled search input with 'Python' on input[id='tnb-google-search-input']
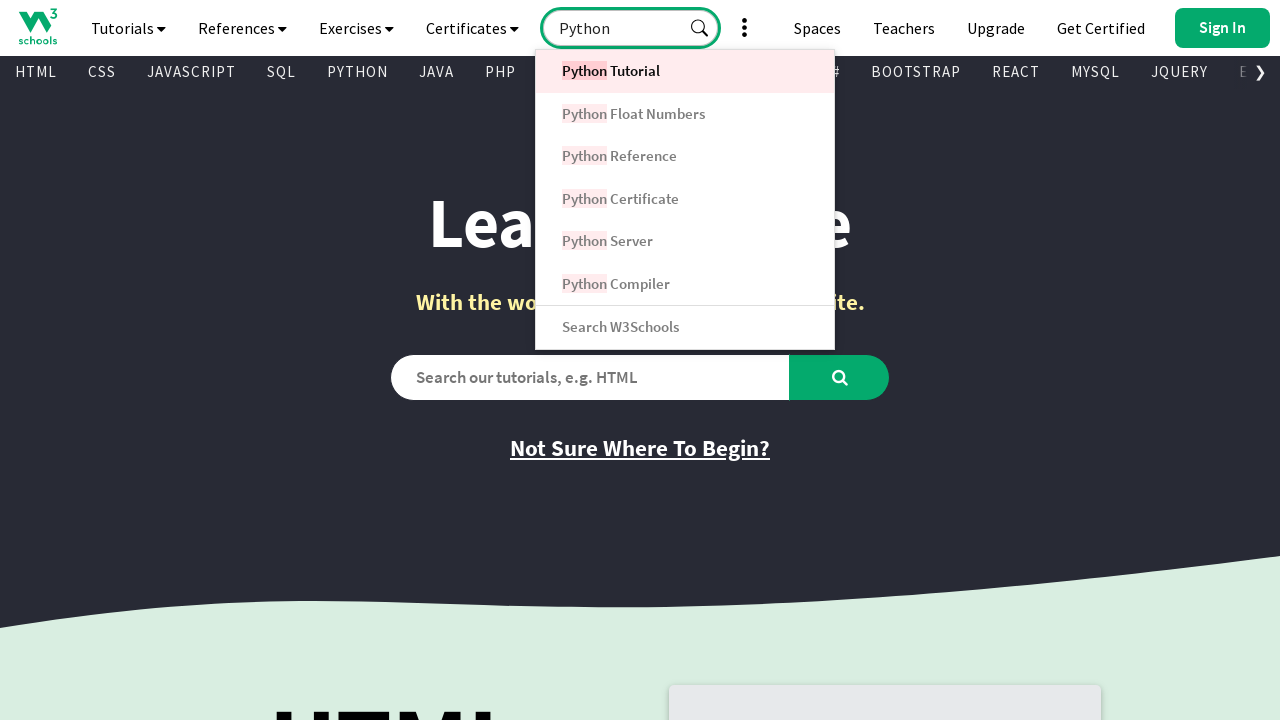

Pressed Enter to search for Python on input[id='tnb-google-search-input']
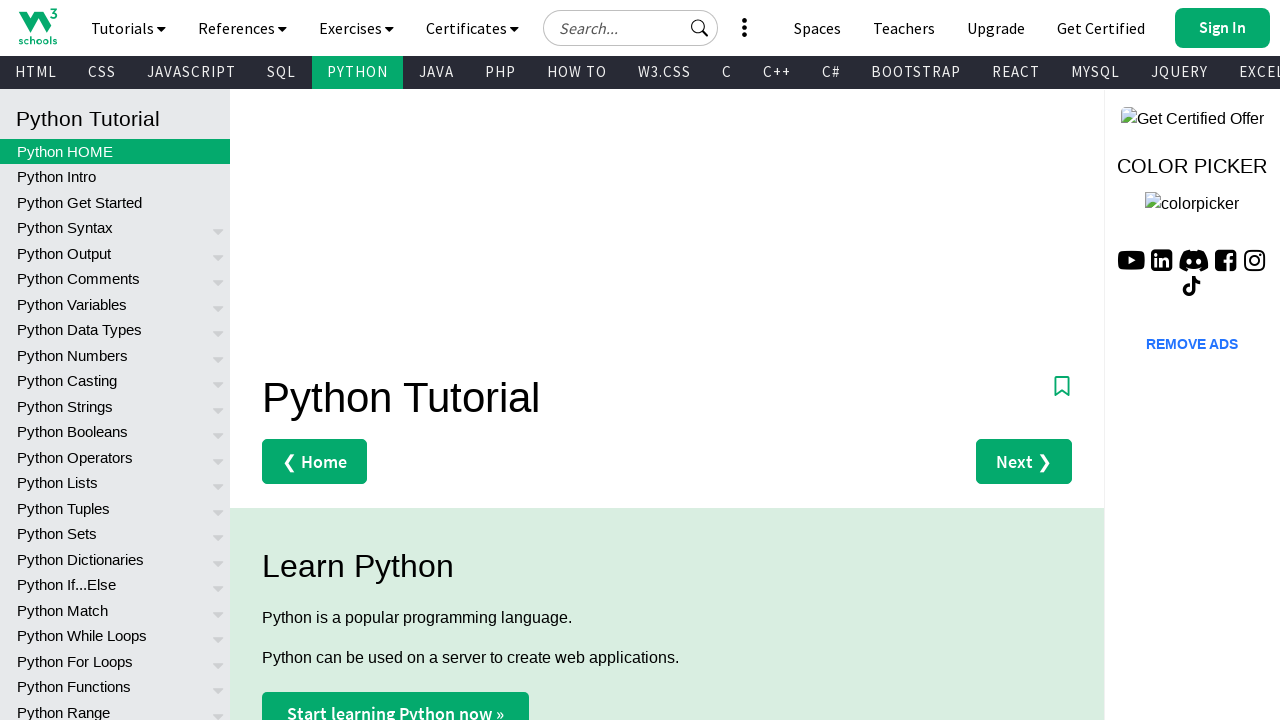

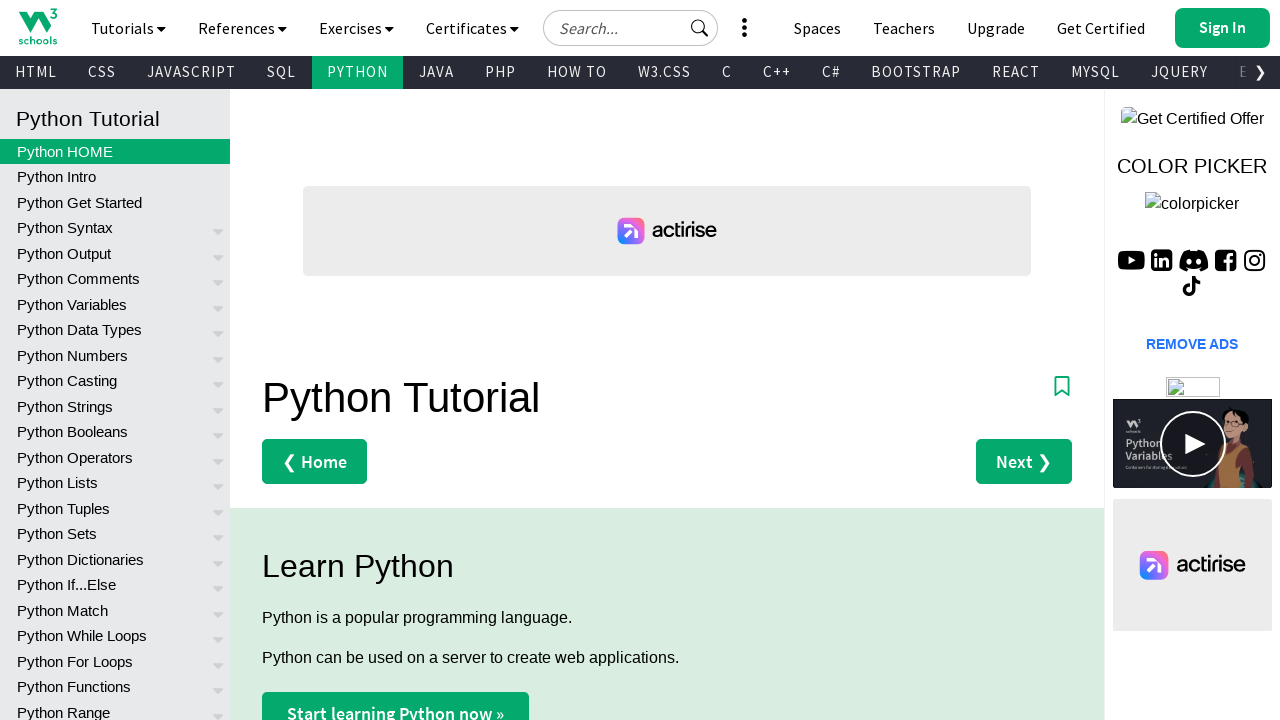